Tests a basic web form on Selenium's demo page by entering text into an input field, clicking the submit button, and verifying the success message is displayed.

Starting URL: https://www.selenium.dev/selenium/web/web-form.html

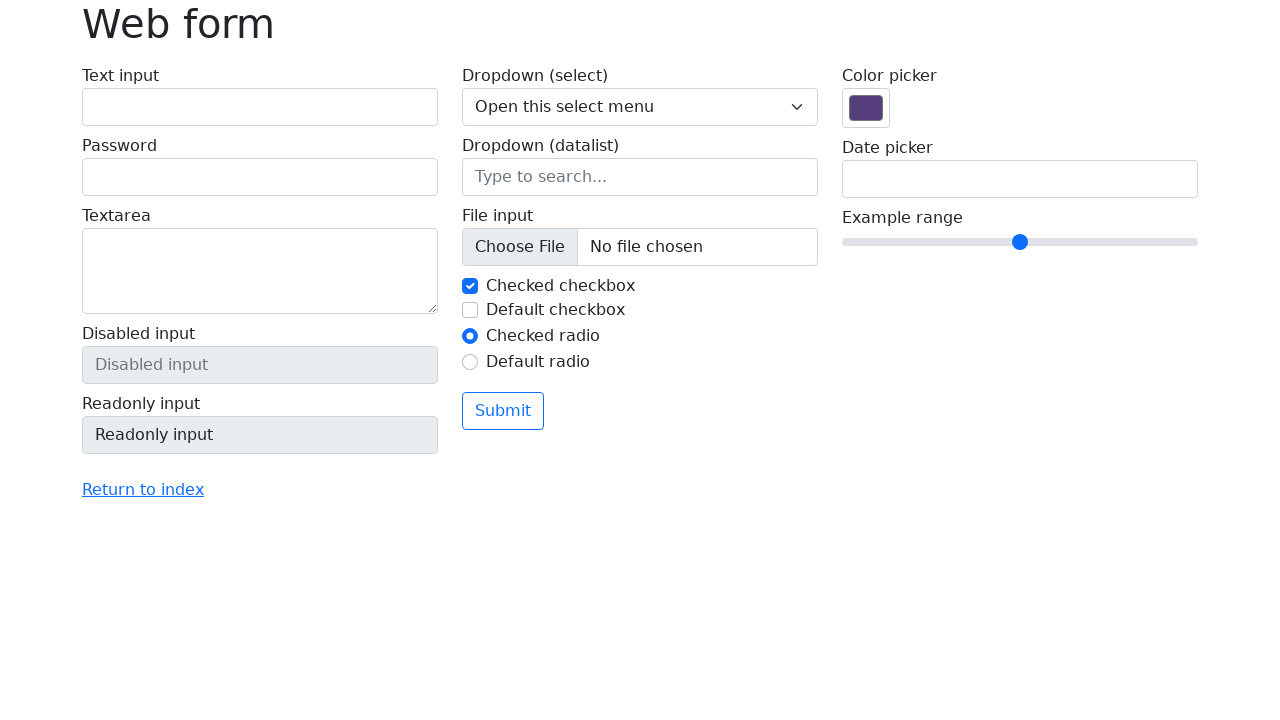

Verified page title is 'Web form'
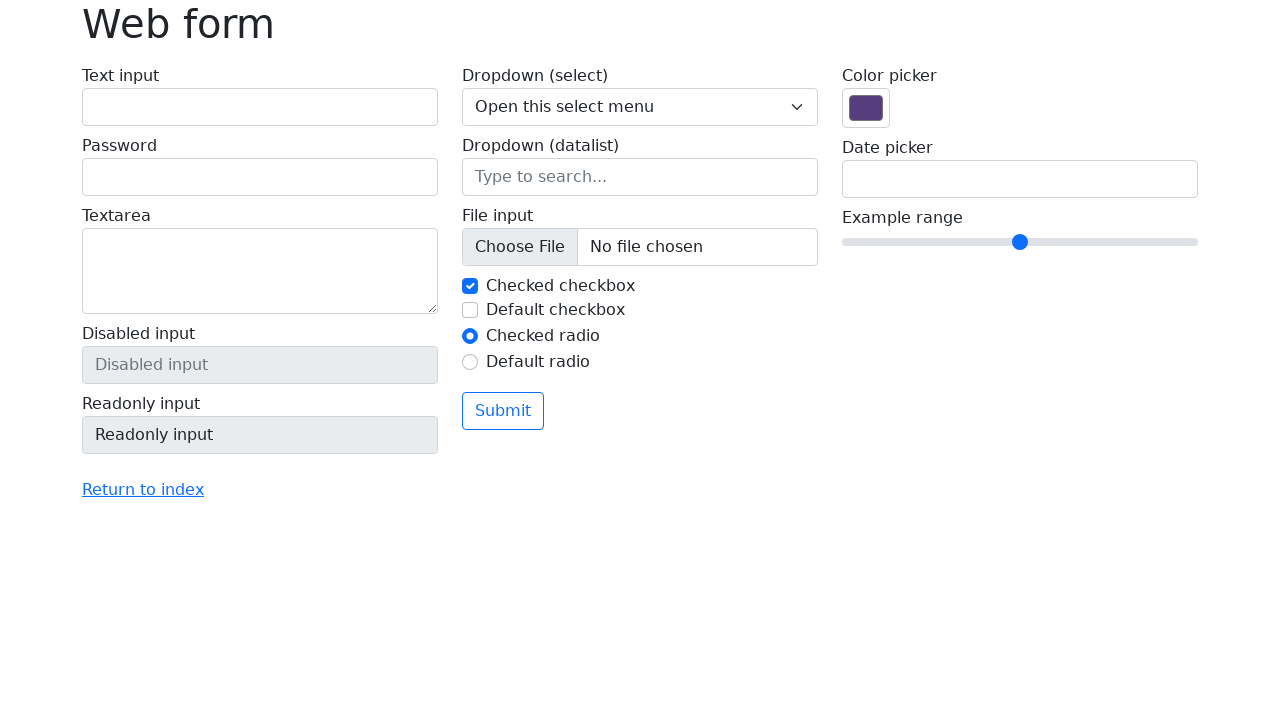

Filled text input field with 'Selenium' on input[name='my-text']
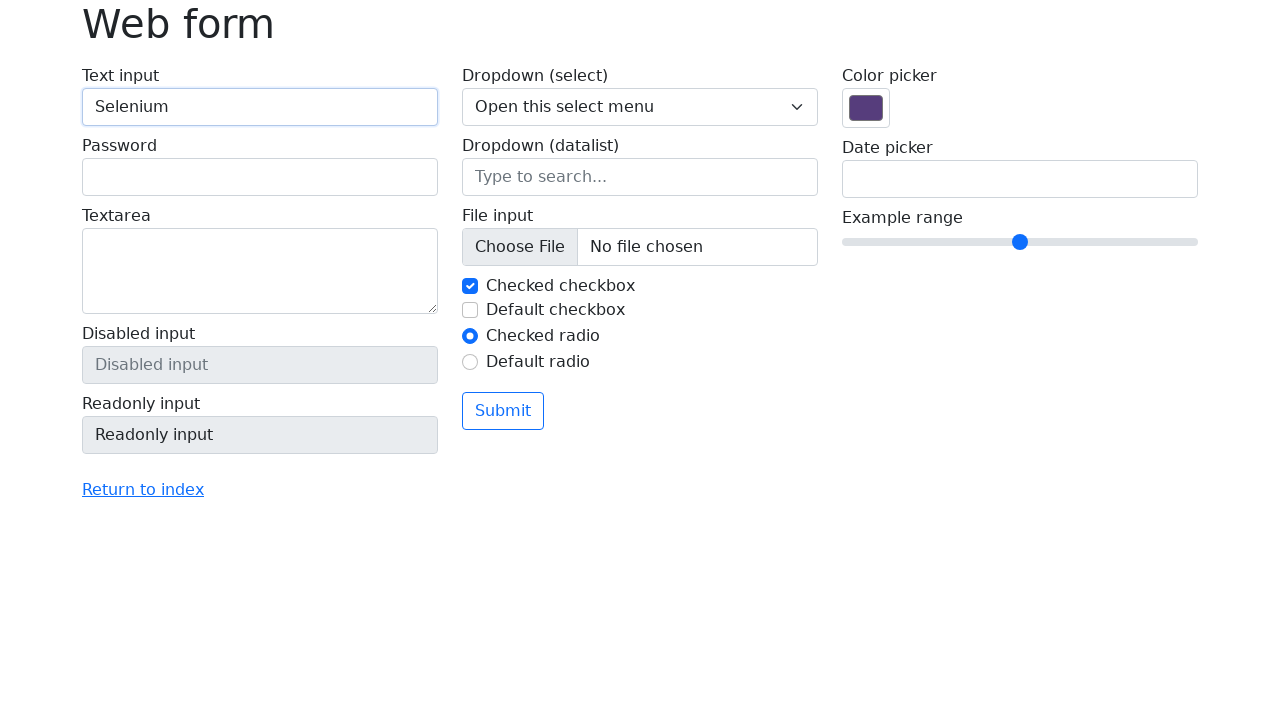

Clicked the submit button at (503, 411) on button
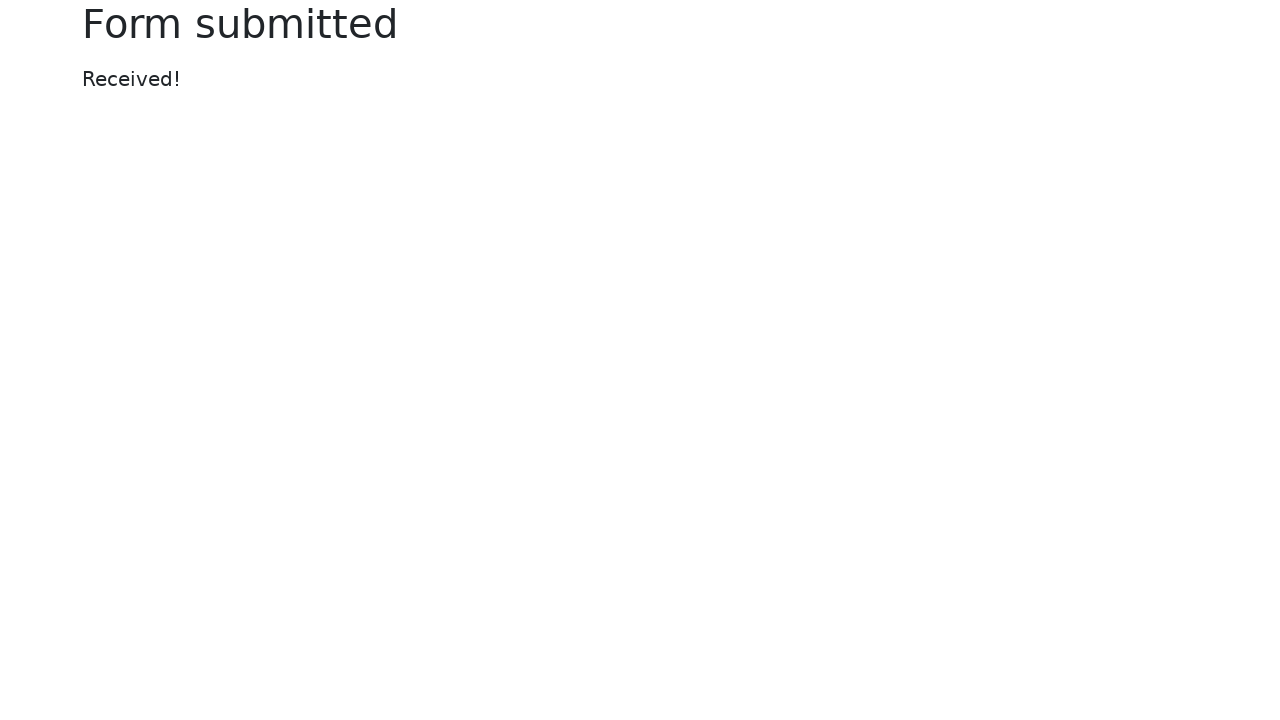

Success message element appeared
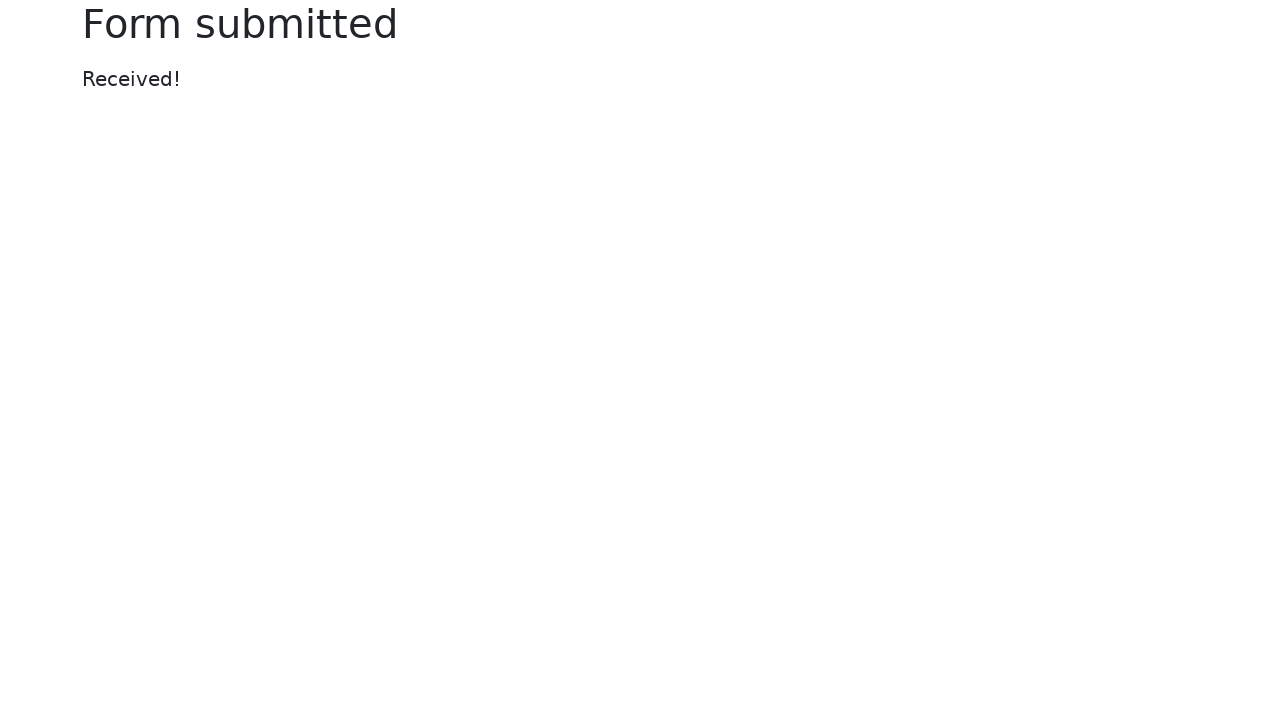

Verified success message displays 'Received!'
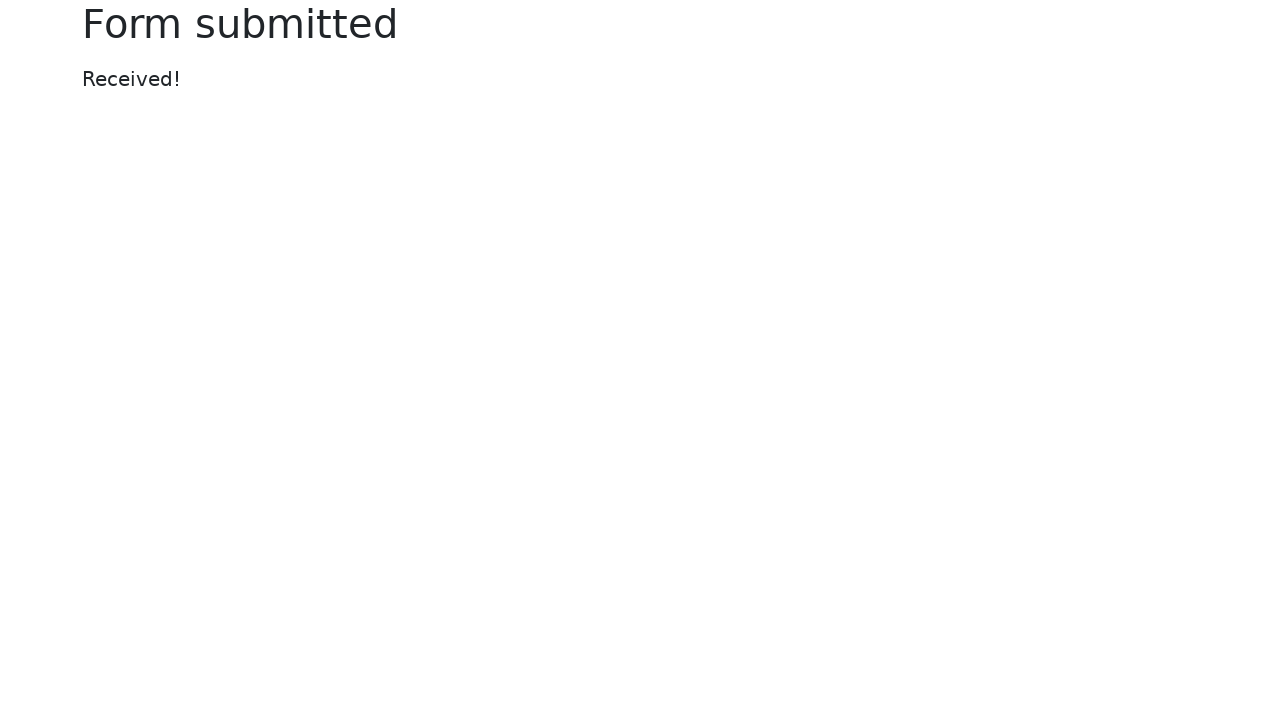

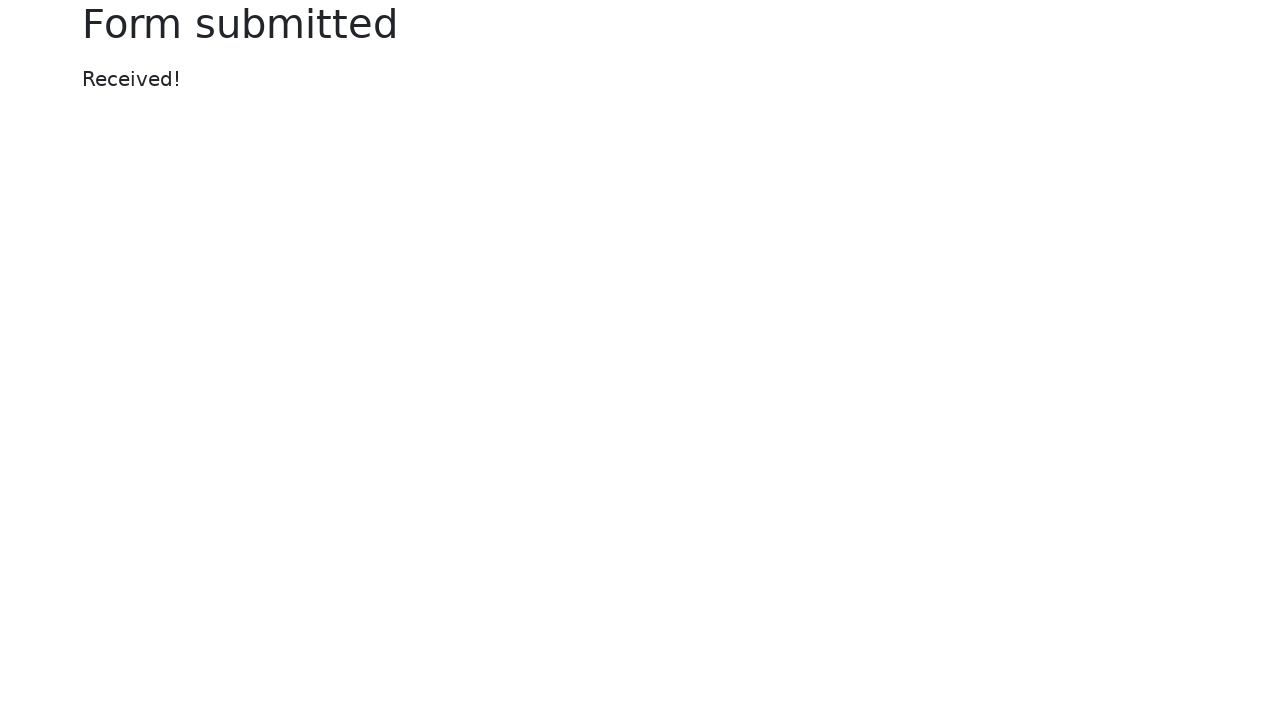